Tests click action on an element and verifies navigation to result page

Starting URL: https://www.selenium.dev/selenium/web/mouse_interaction.html

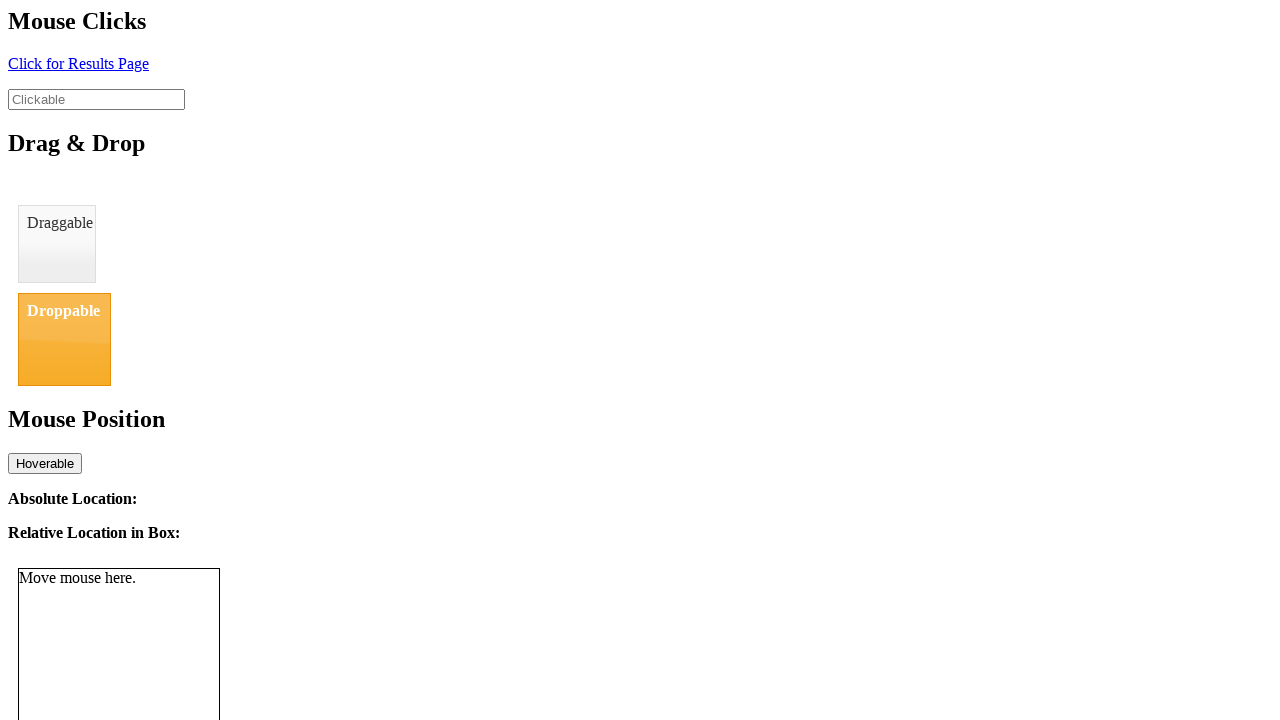

Clicked on the click element at (78, 63) on #click
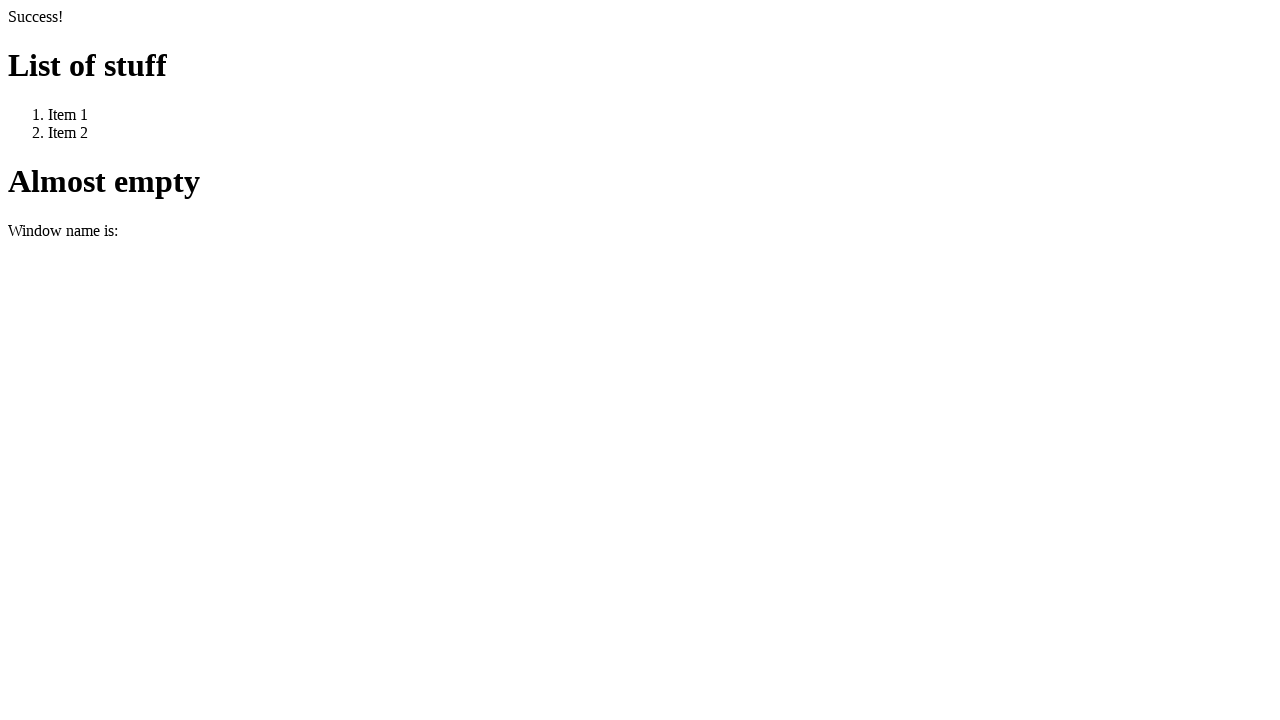

Navigation to result page completed - URL contains resultPage.html
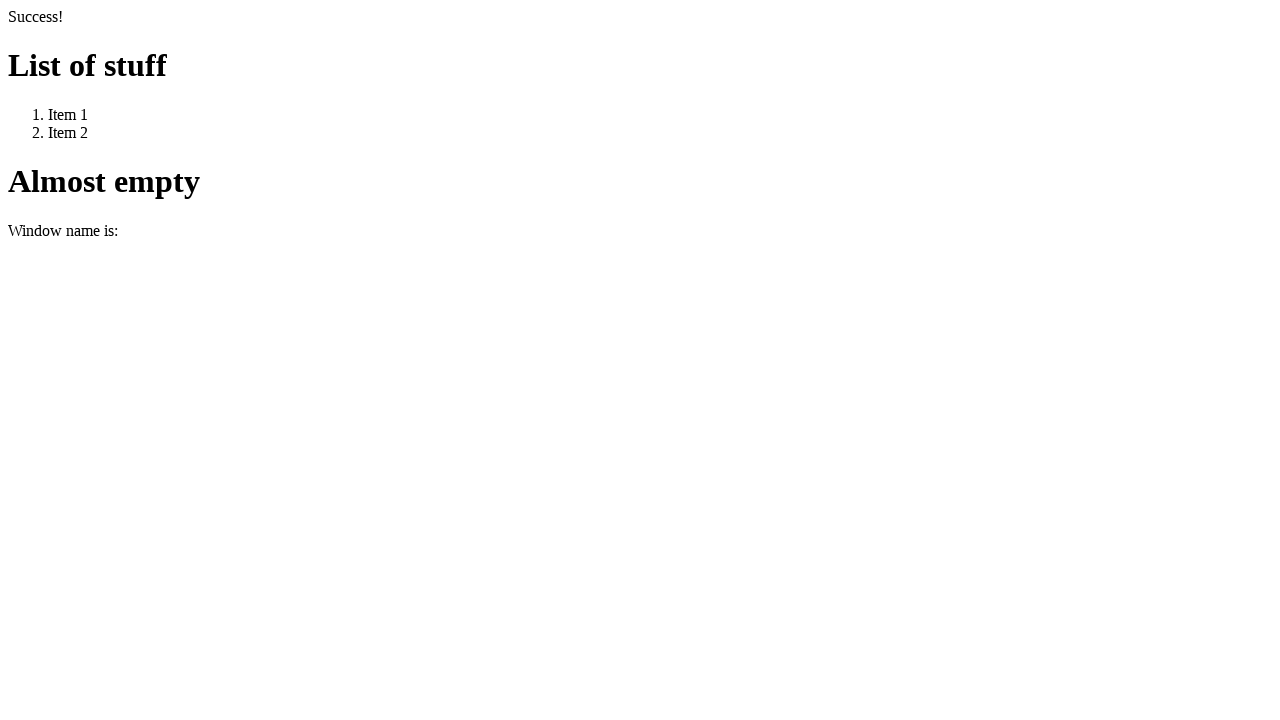

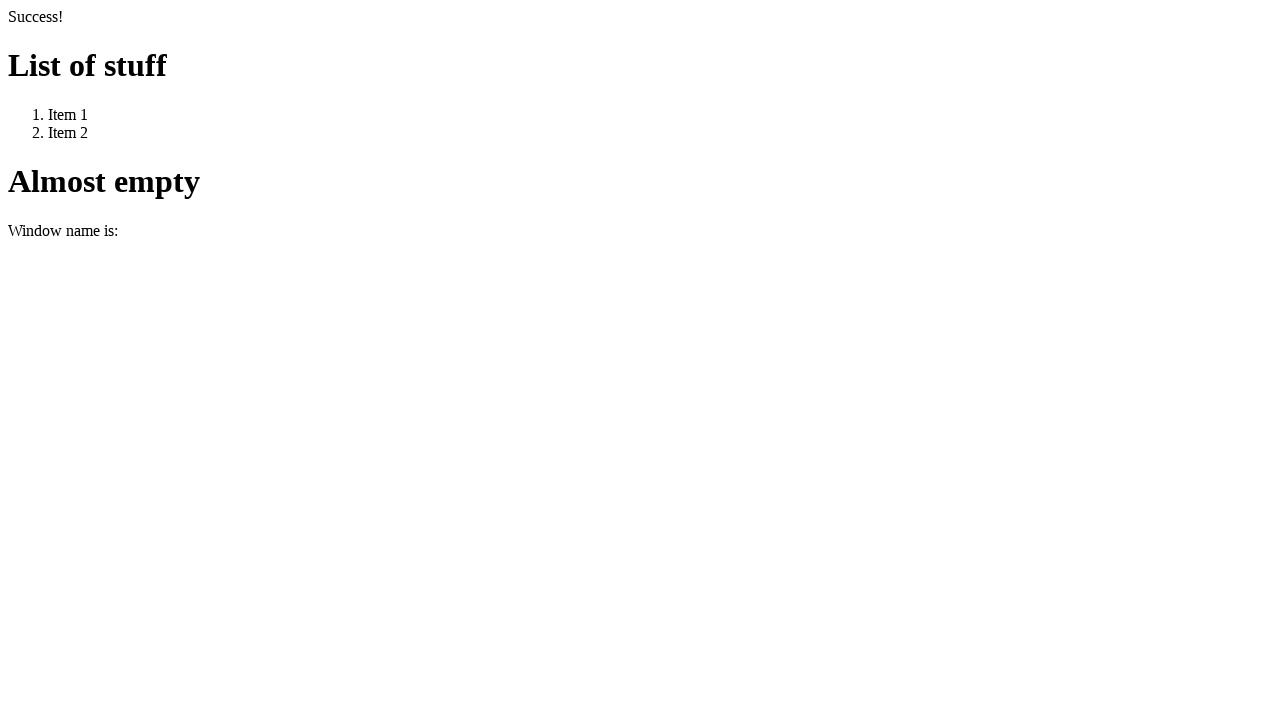